Tests a math exercise form by reading a value from the page, calculating the result using a logarithmic formula, filling in the answer, selecting checkbox and radio options, and submitting the form.

Starting URL: https://suninjuly.github.io/math.html

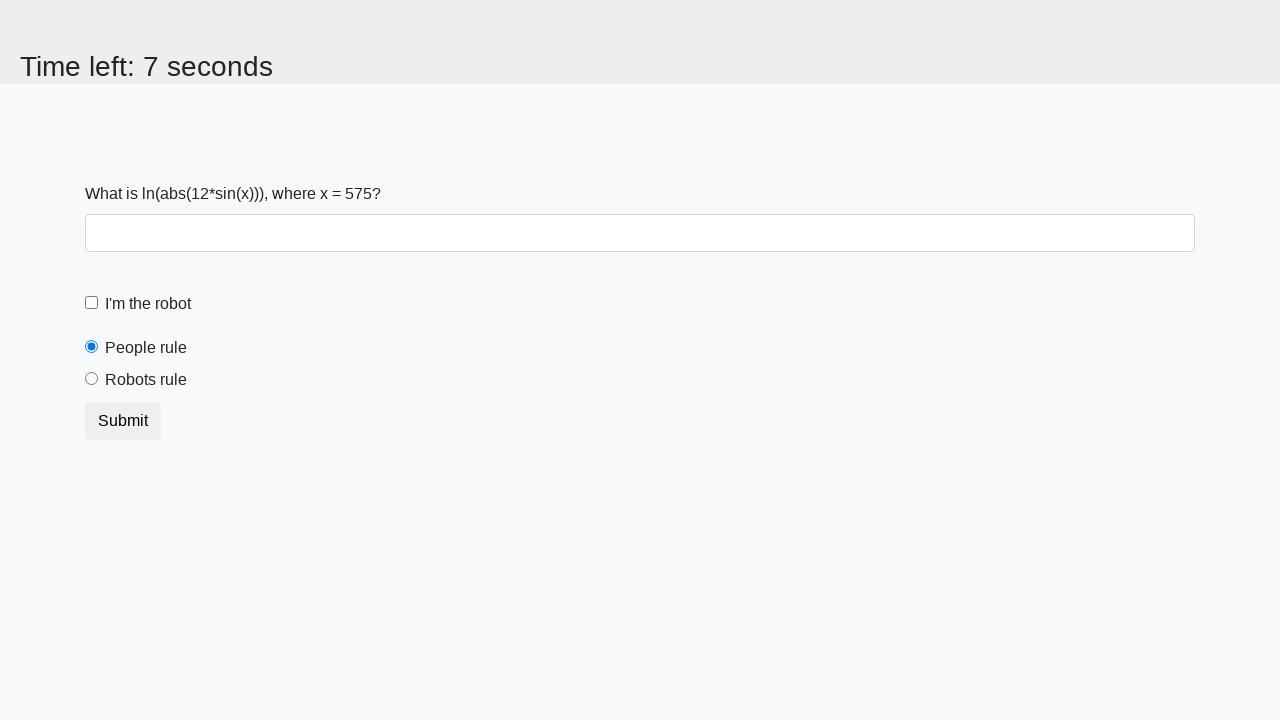

Retrieved x value from the math form
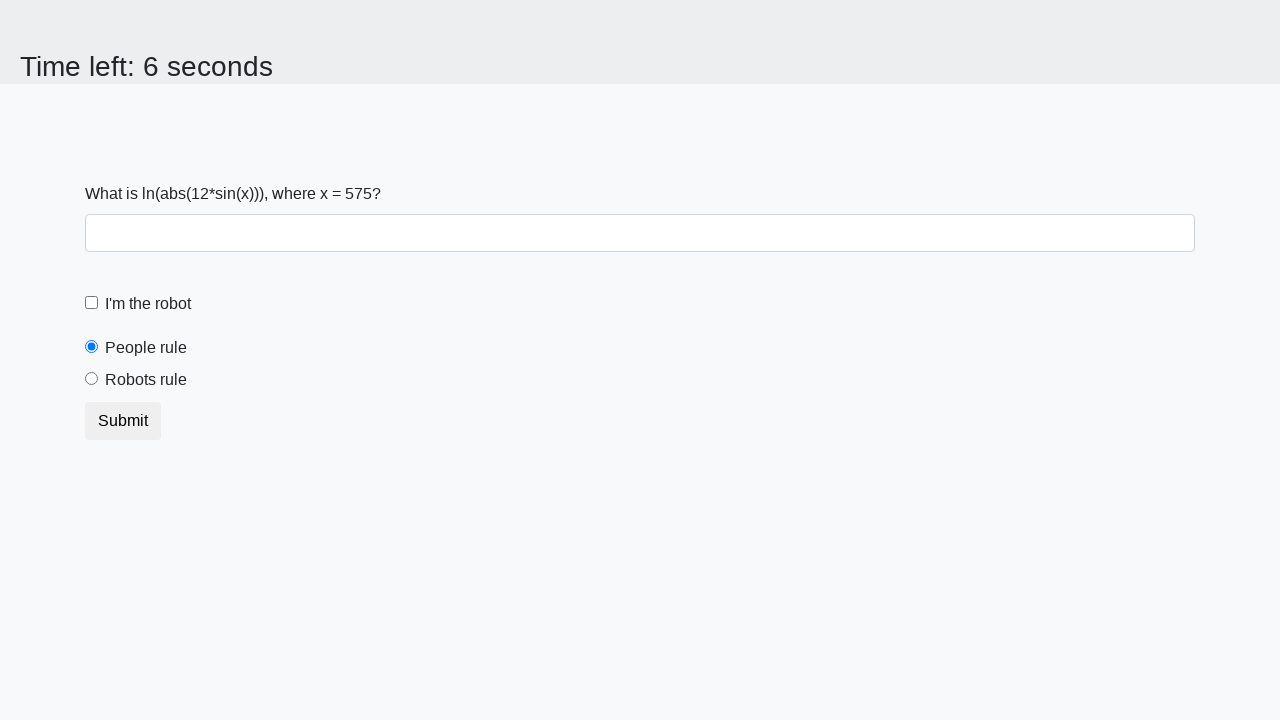

Calculated result using logarithmic formula: log(abs(12 * sin(575))) = 0.05934838705879398
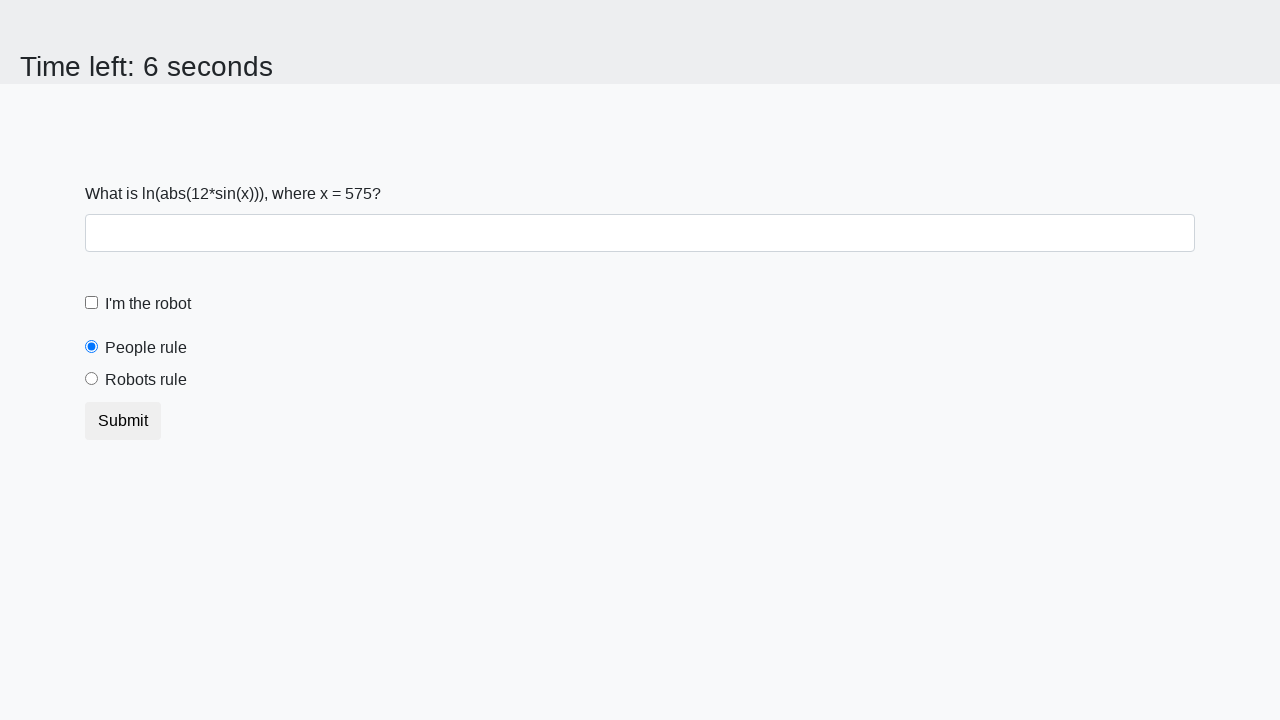

Filled answer field with calculated value: 0.05934838705879398 on #answer.form-control
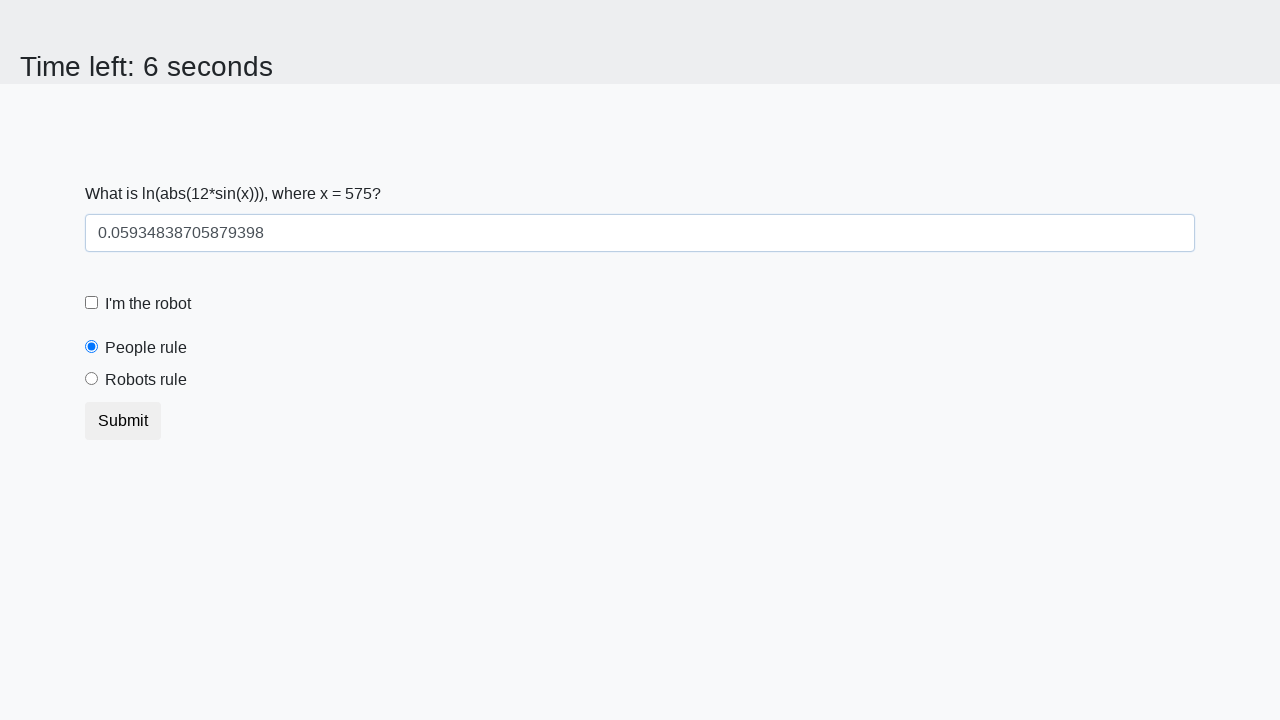

Checked the robot checkbox at (148, 304) on [for='robotCheckbox']
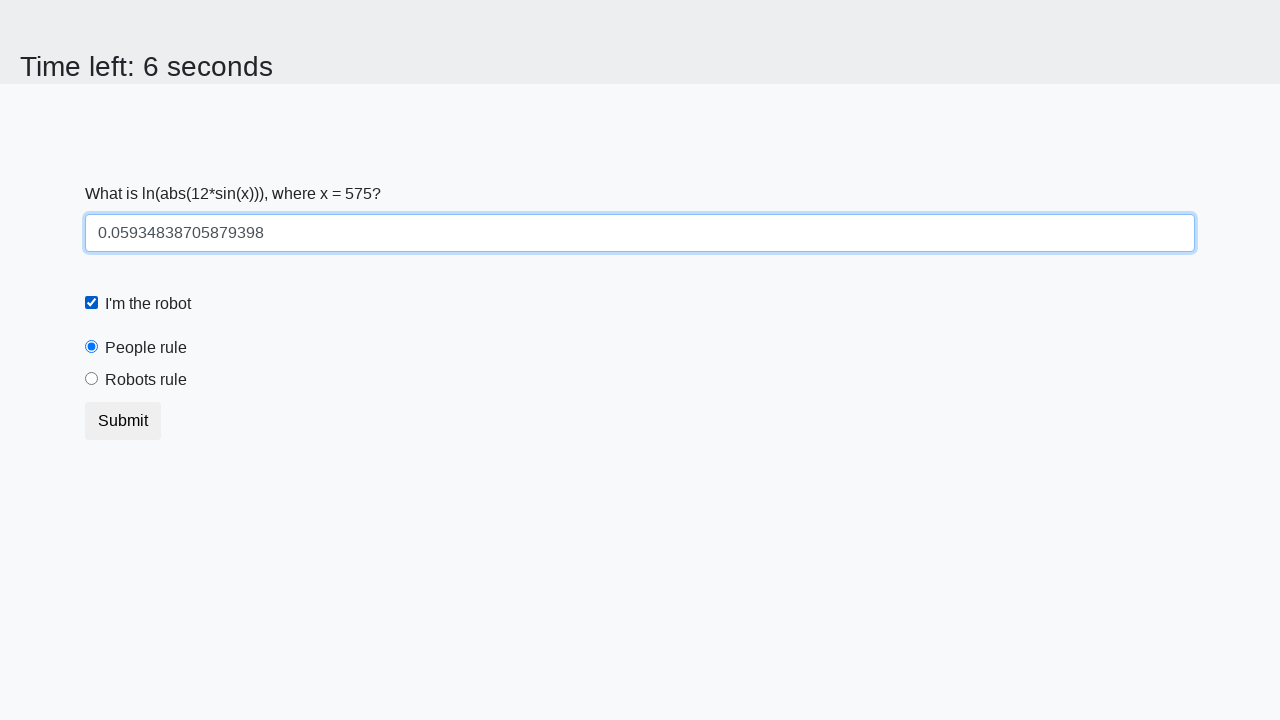

Selected the 'robots rule' radio button at (146, 380) on [for='robotsRule']
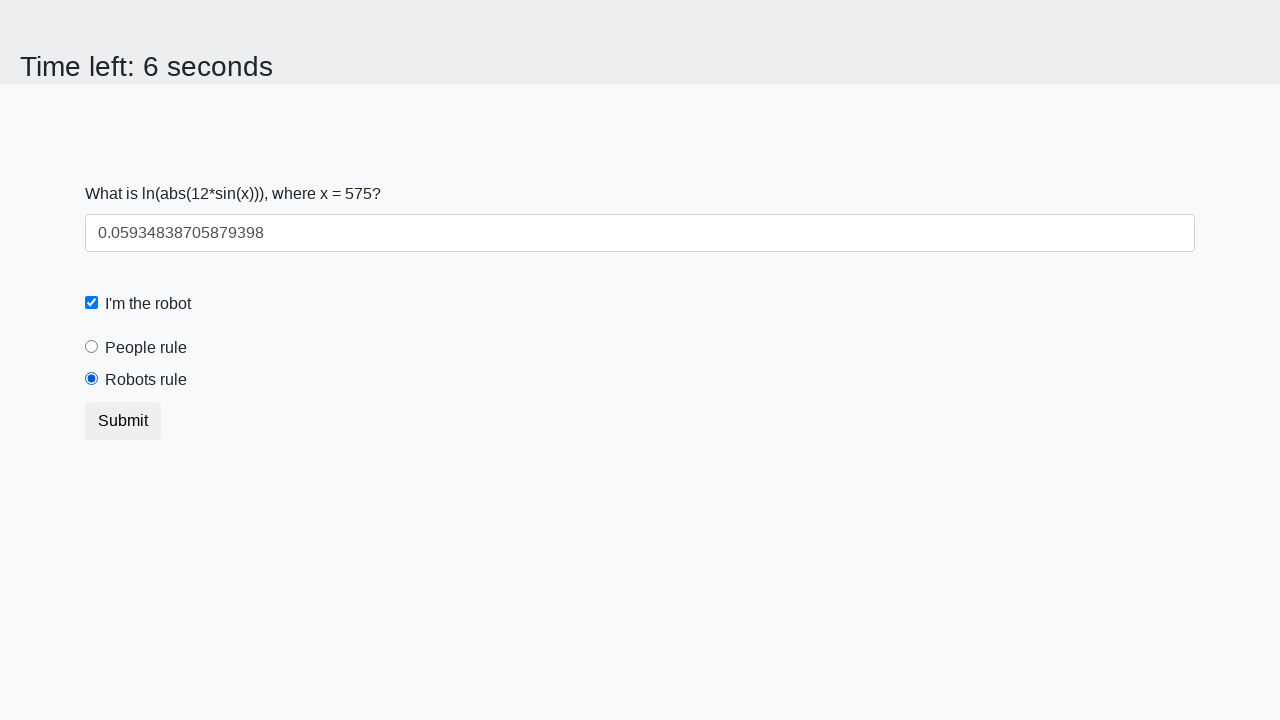

Submitted the math exercise form at (123, 421) on .btn.btn-default
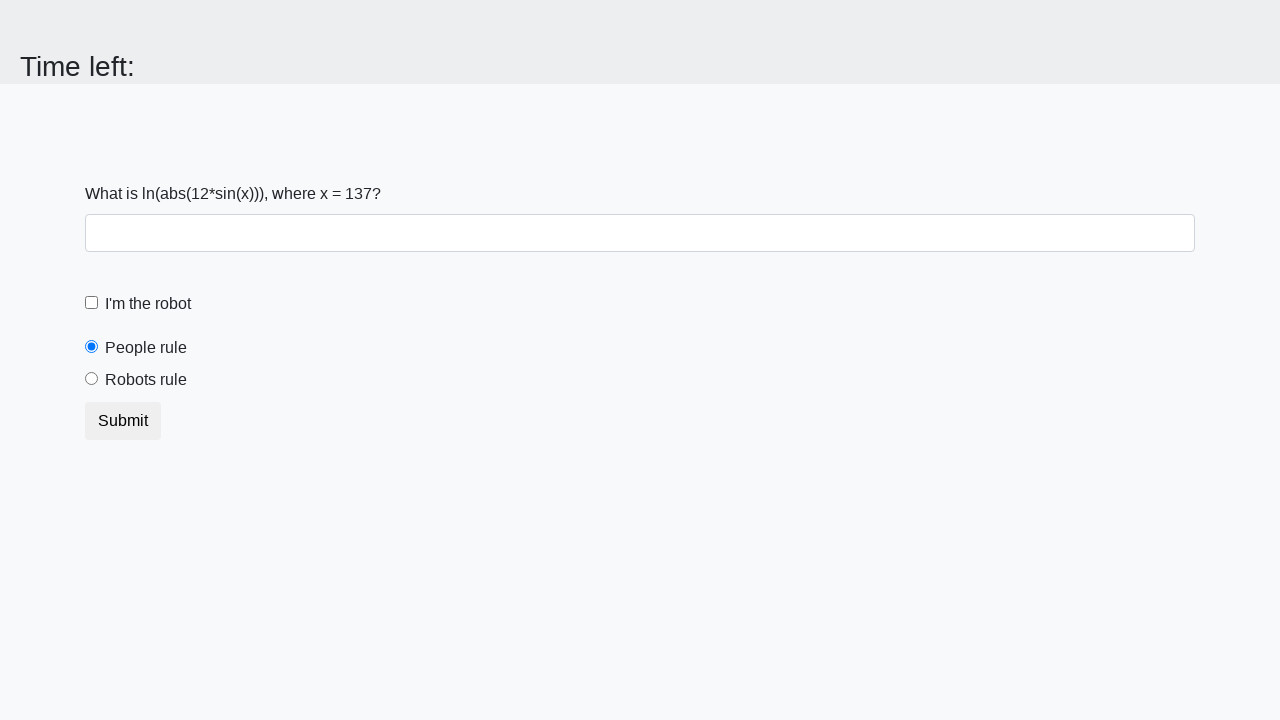

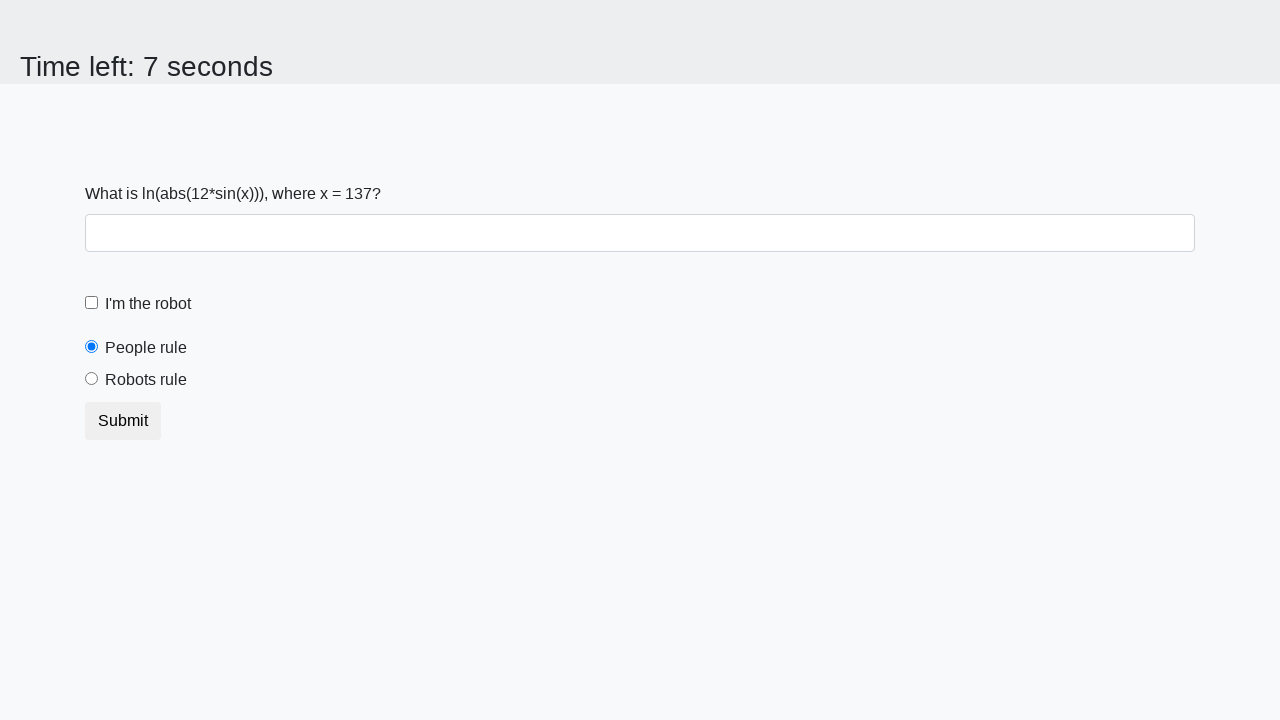